Tests handling of multiple browser windows by clicking a link that opens a new window, then switching to the new window and verifying the page title changes

Starting URL: https://the-internet.herokuapp.com/windows

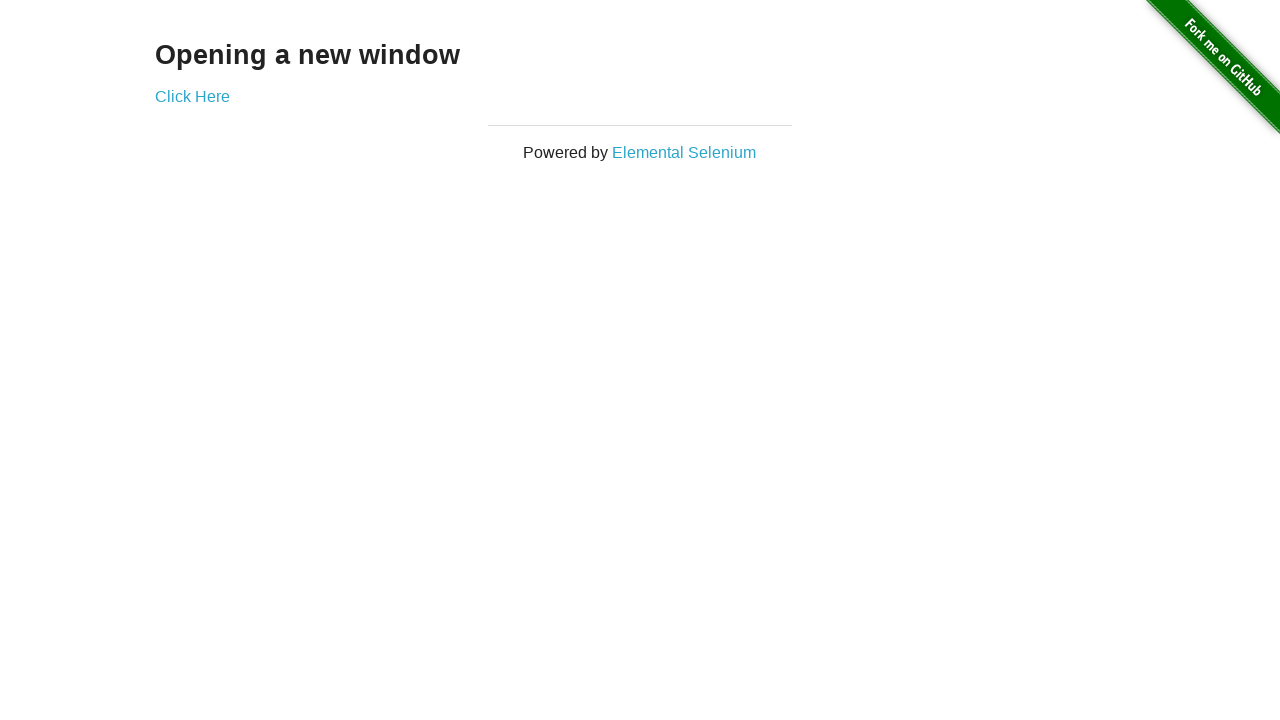

Retrieved page title before clicking link
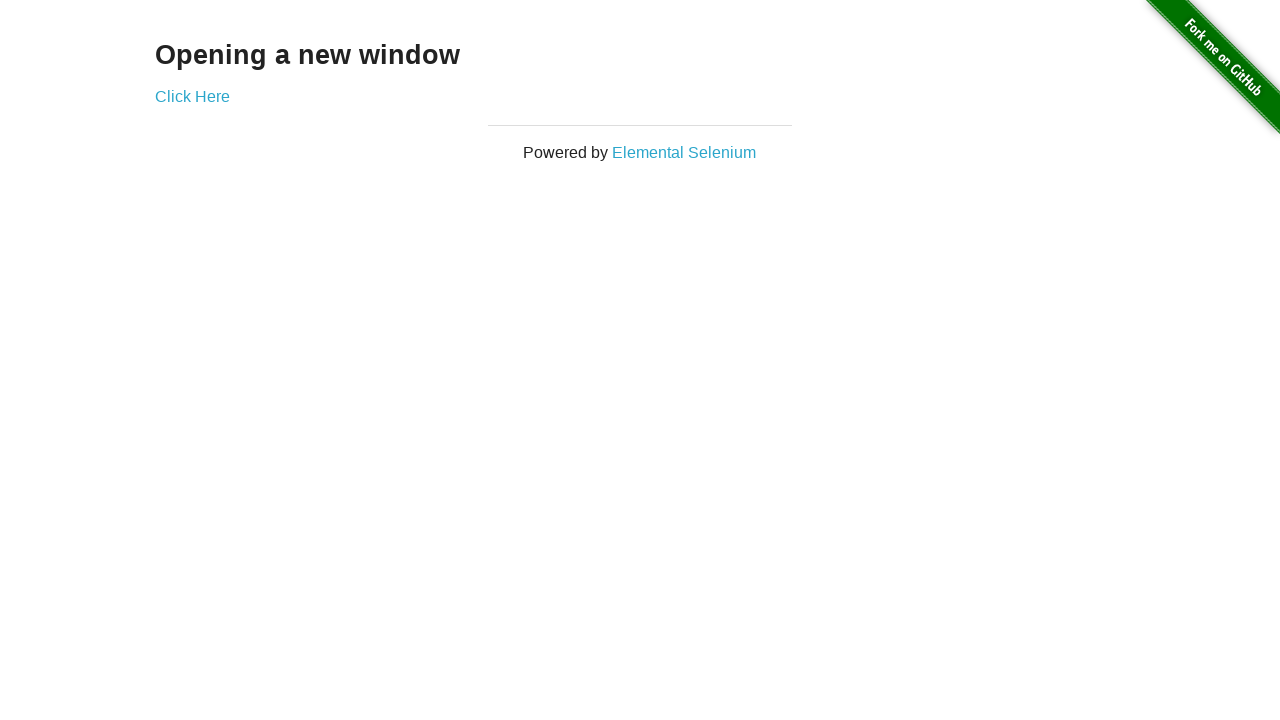

Clicked 'Click Here' link to open new window at (192, 96) on text=Click Here
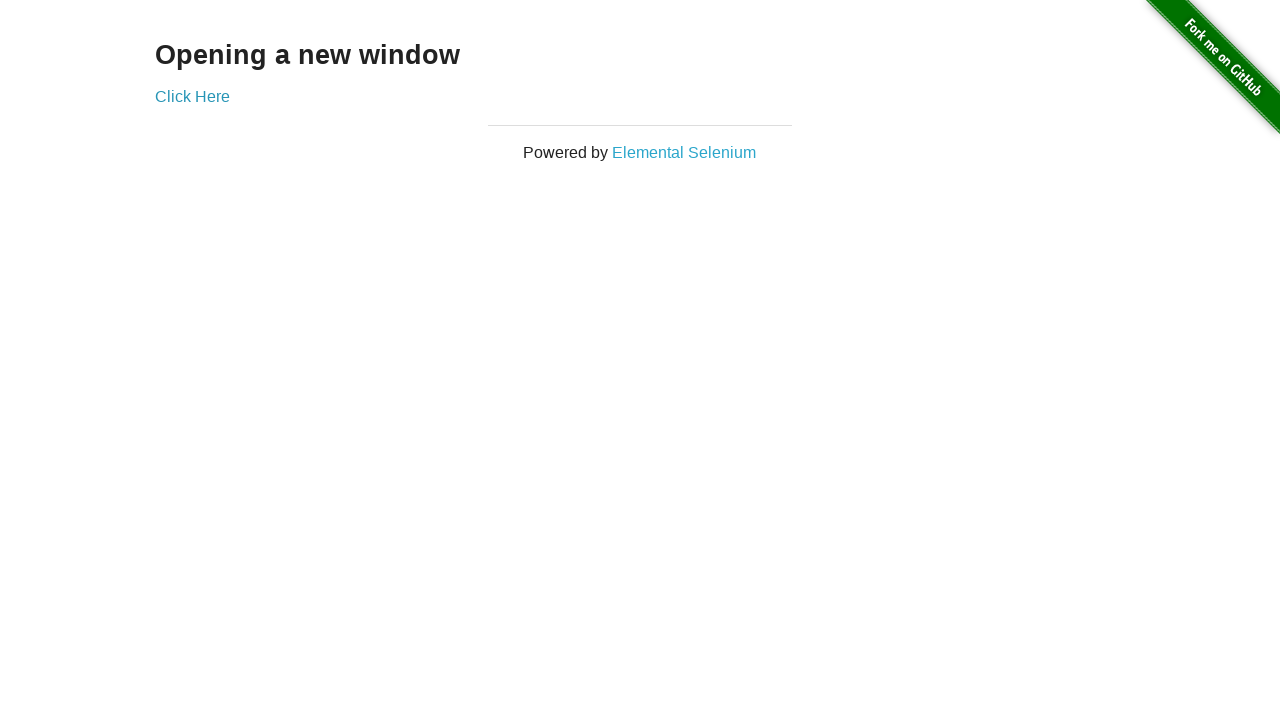

Captured new window page object
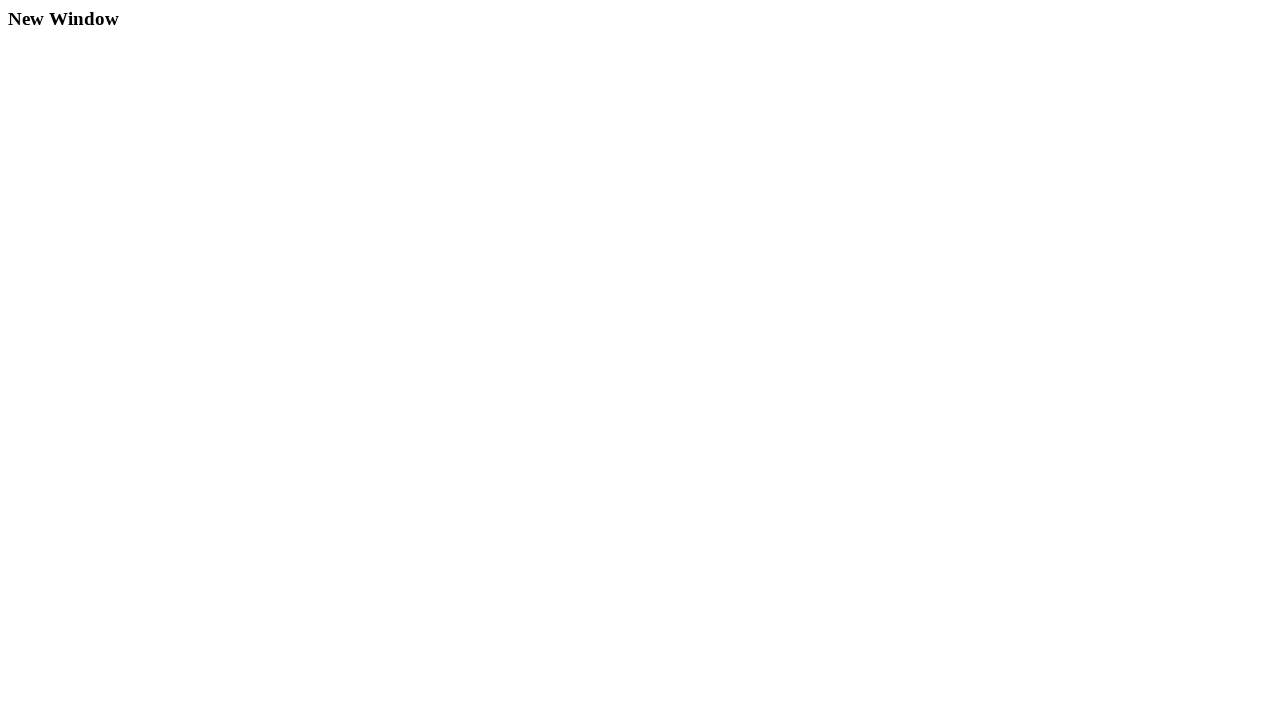

New window page finished loading
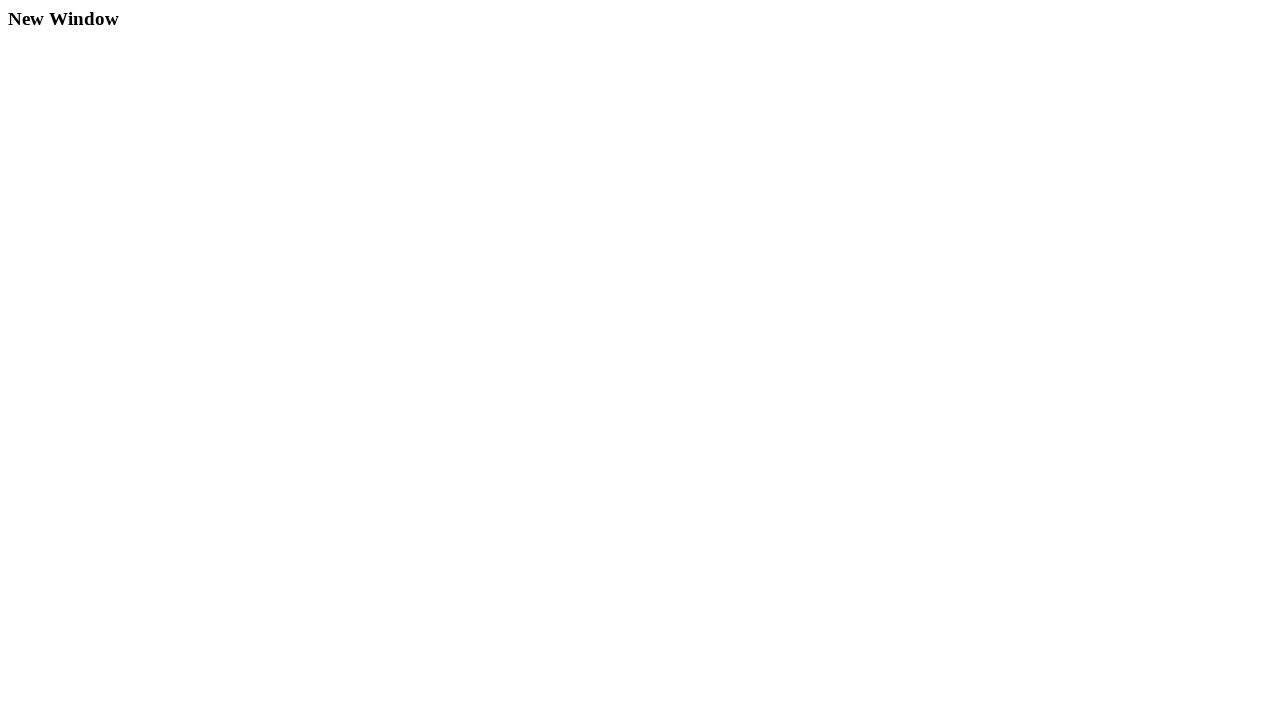

Retrieved page title from new window
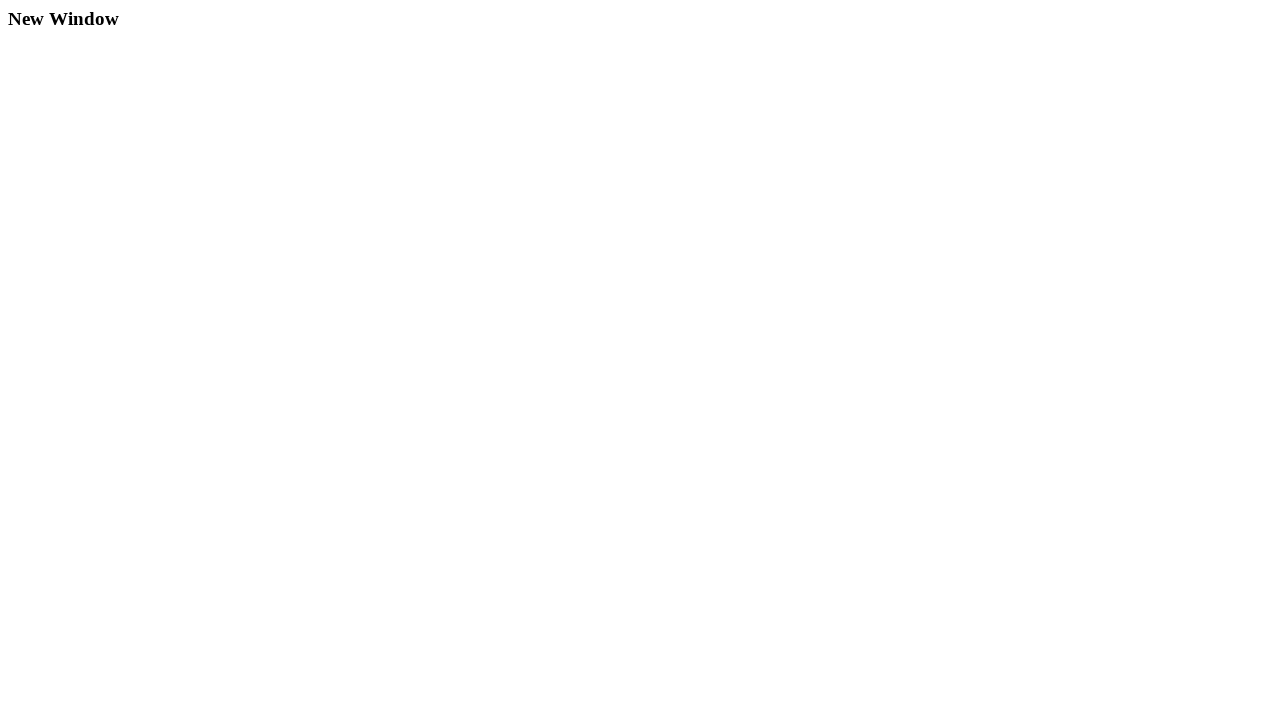

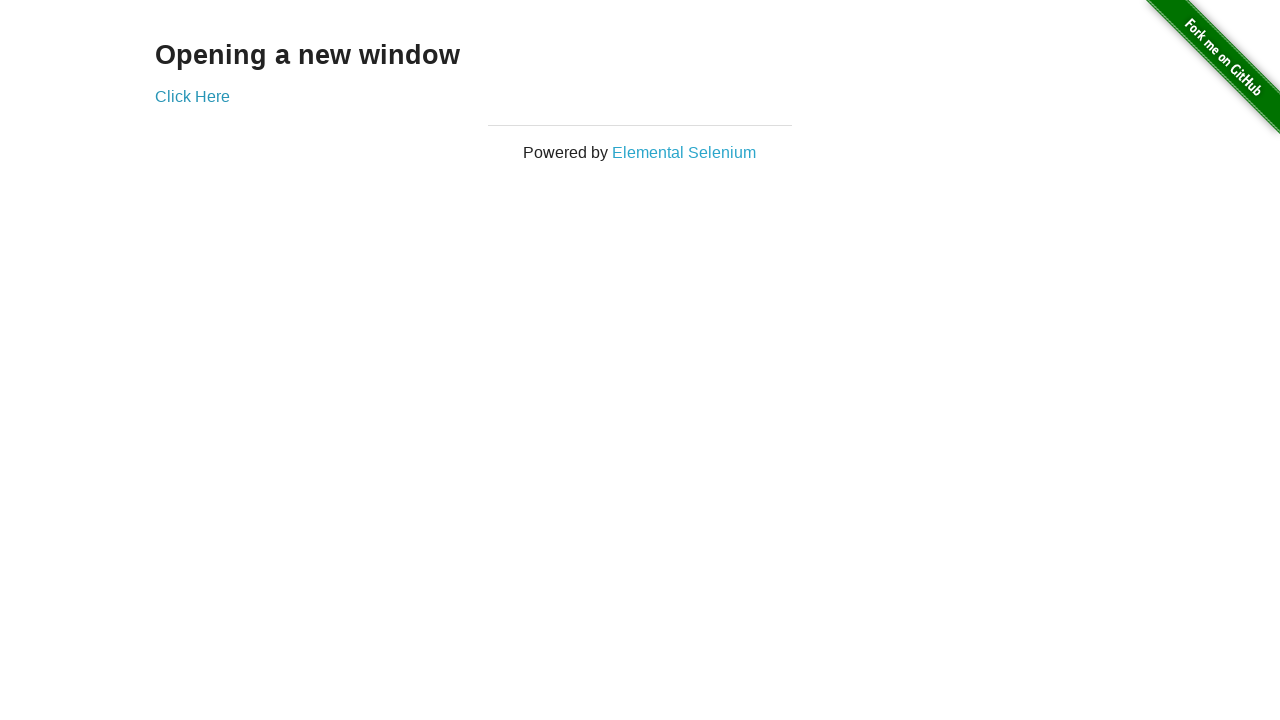